Tests mouse hover functionality by navigating to jQueryUI's droppable demo page and performing a mouseover action on the "Contribute" link in the navigation.

Starting URL: https://jqueryui.com/droppable/

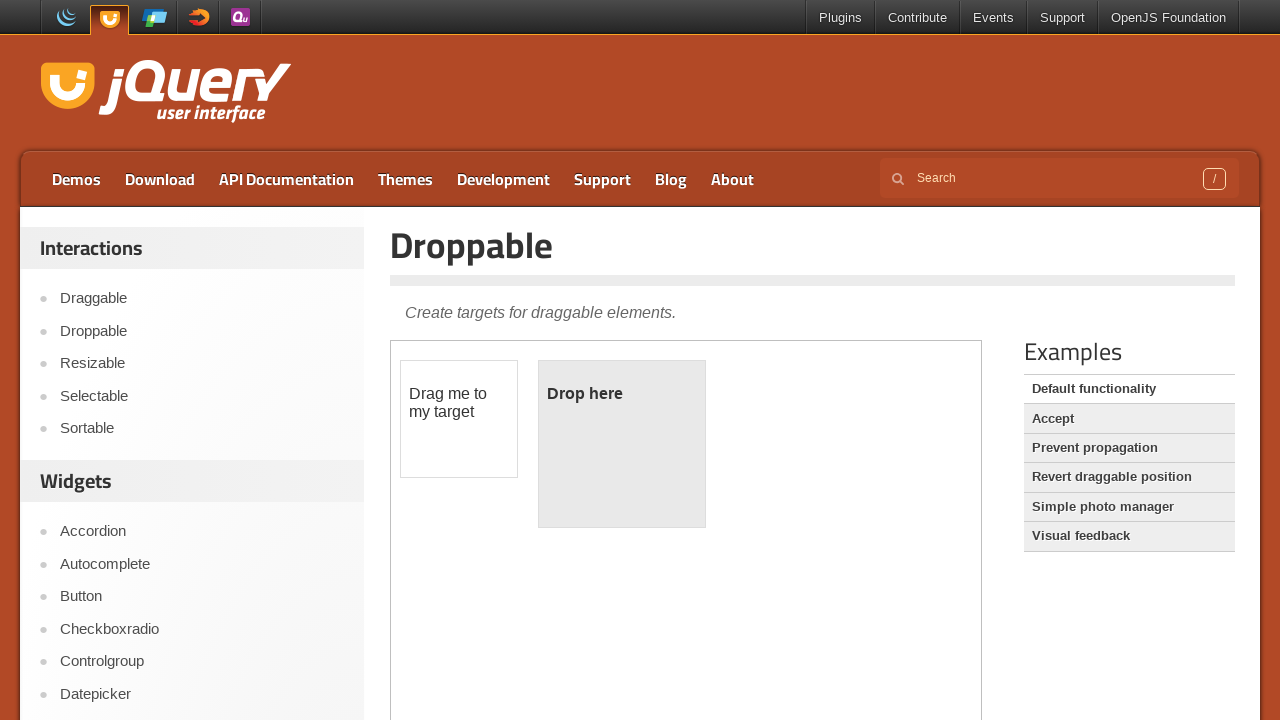

Waited for page to load with domcontentloaded state
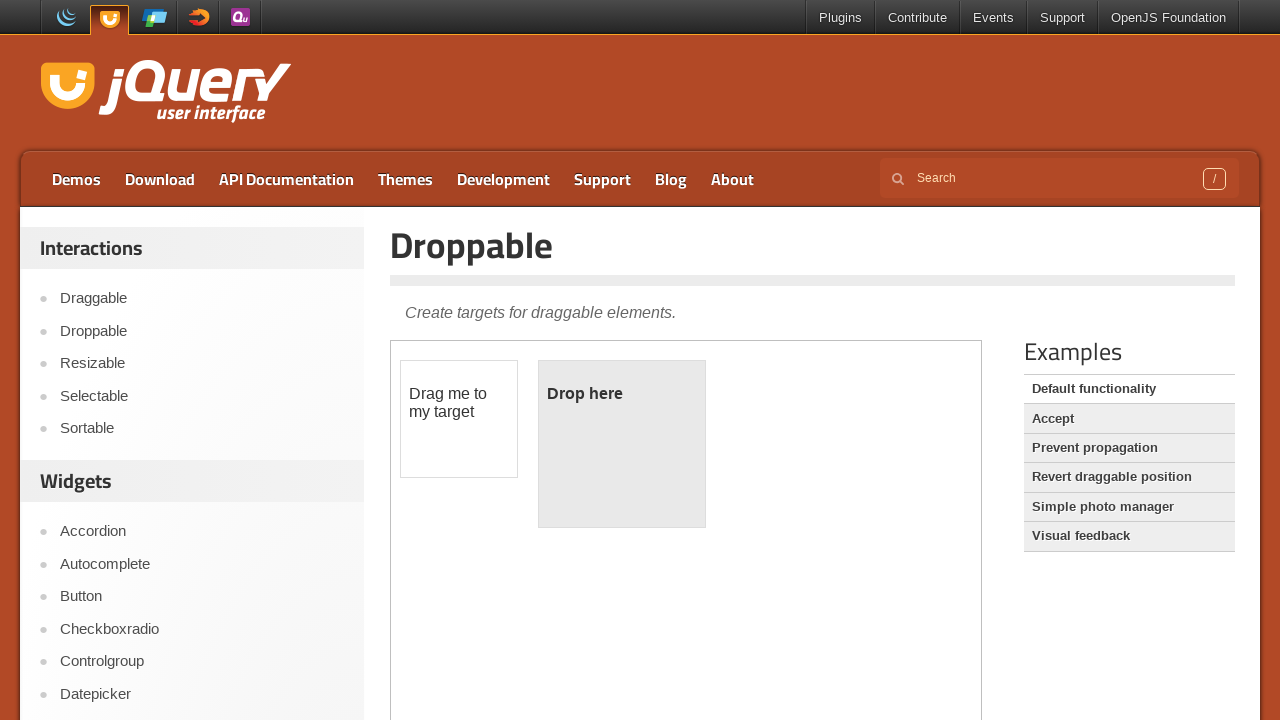

Located the Contribute link in navigation
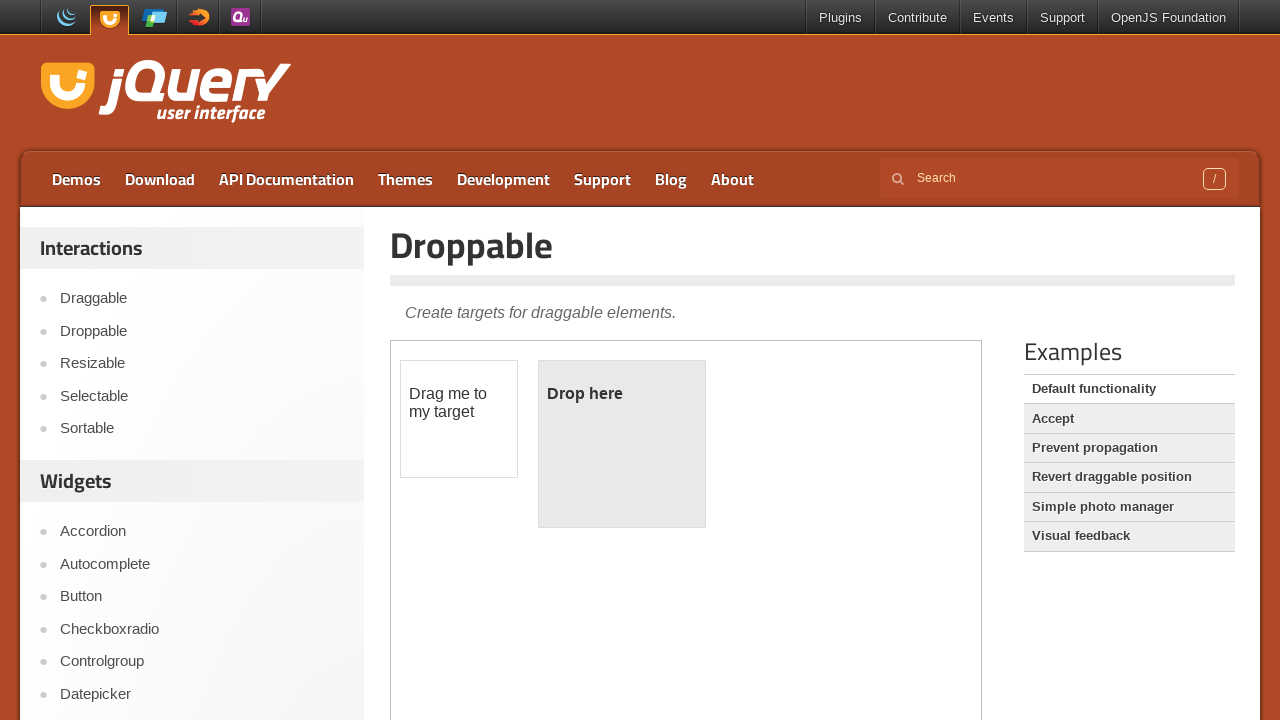

Performed mouseover action on Contribute link at (918, 18) on xpath=//a[text()='Contribute']
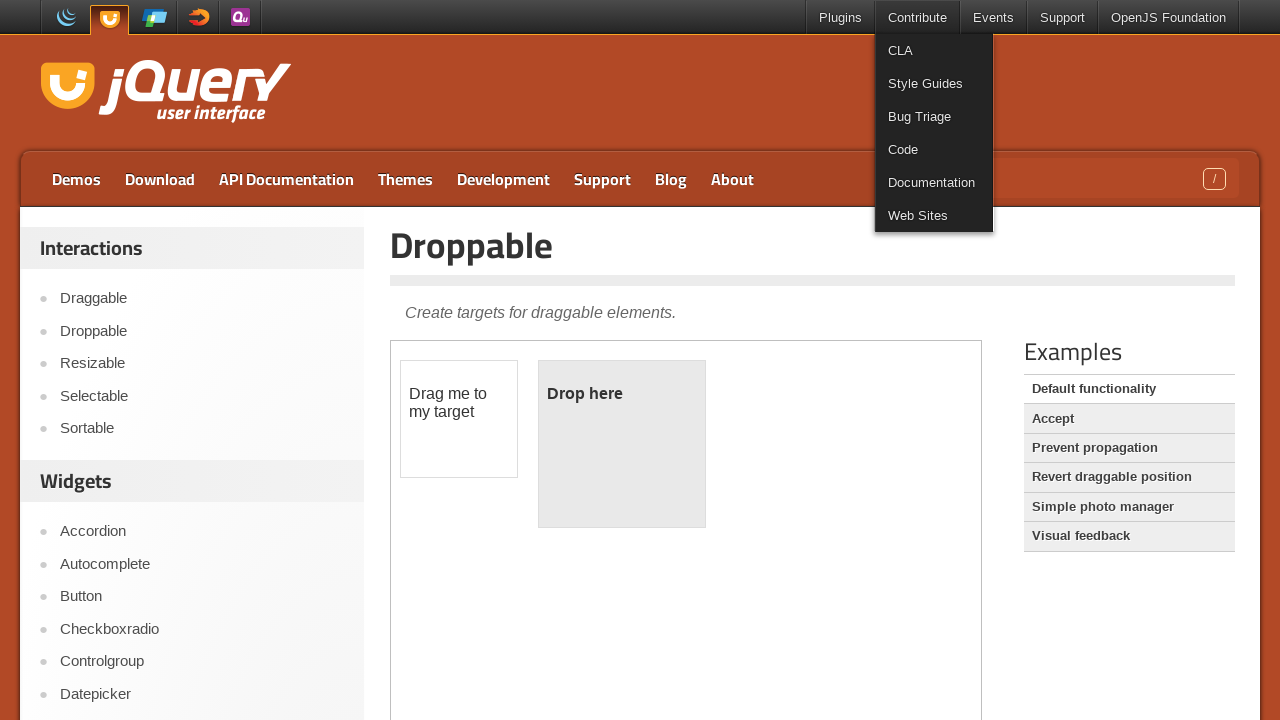

Waited 1000ms to observe hover effect
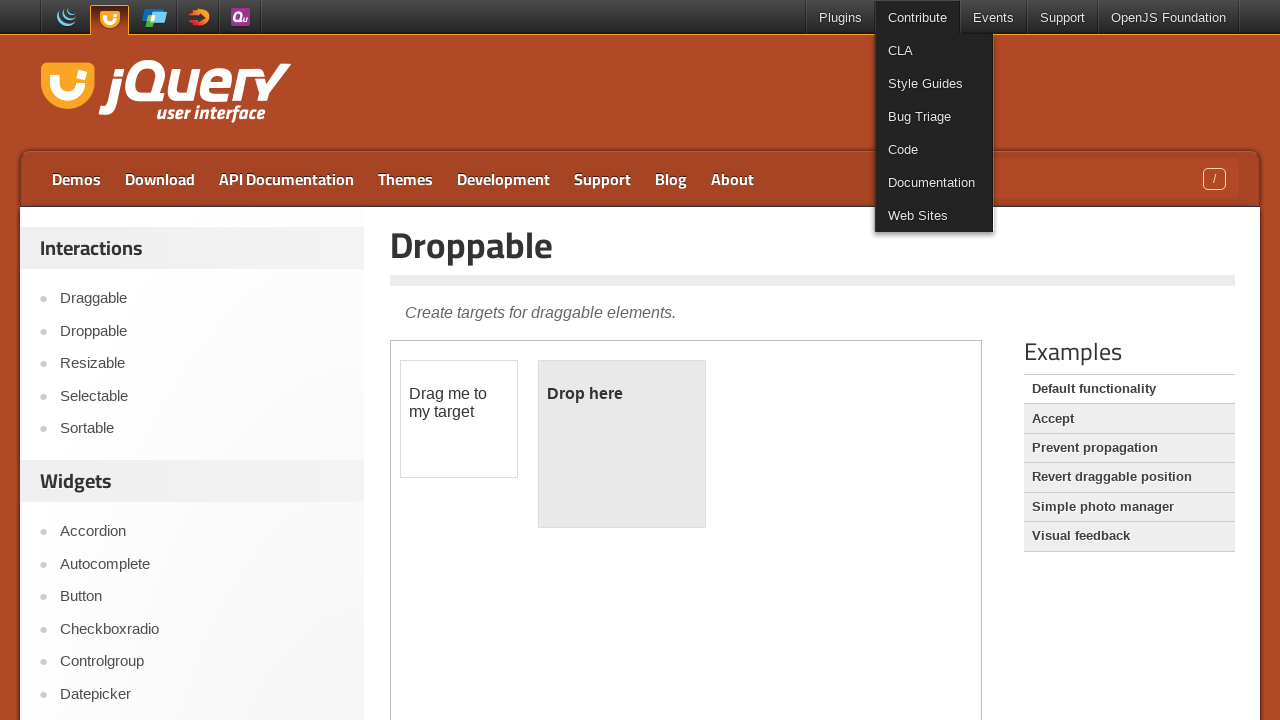

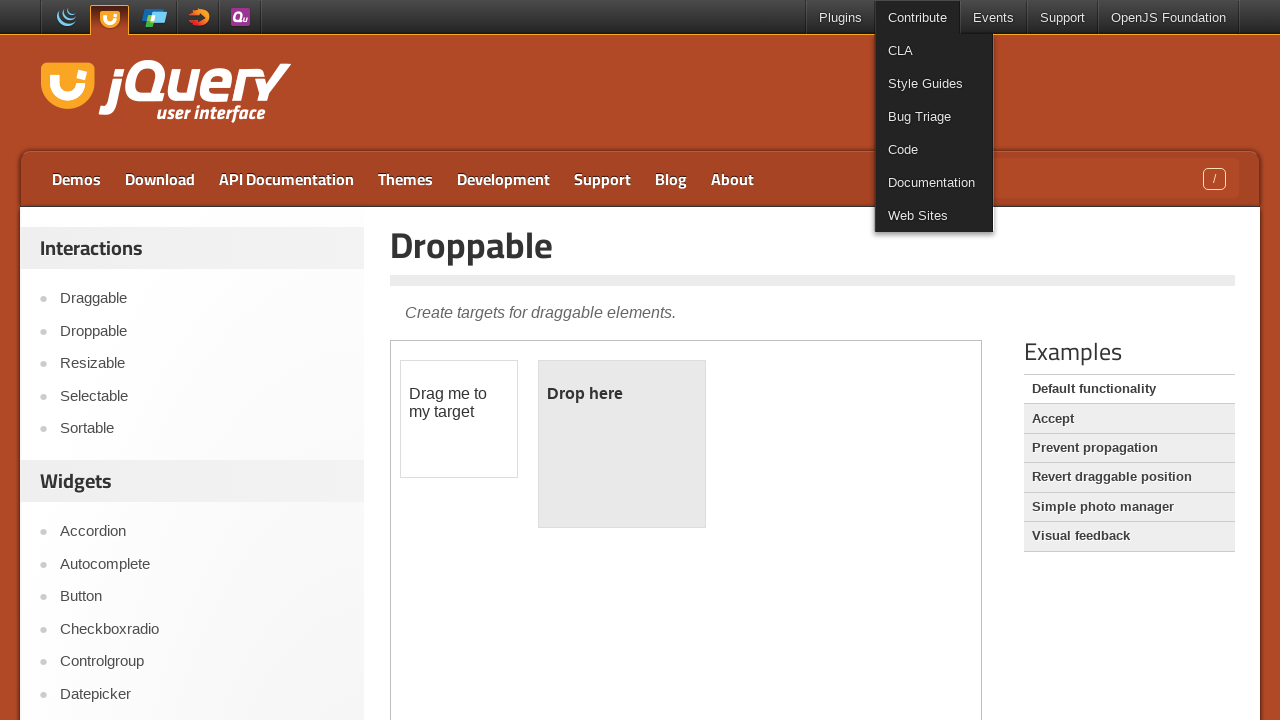